Tests alert handling functionality by triggering a confirmation alert and dismissing it

Starting URL: https://selenium08.blogspot.com/2019/07/alert-test.html

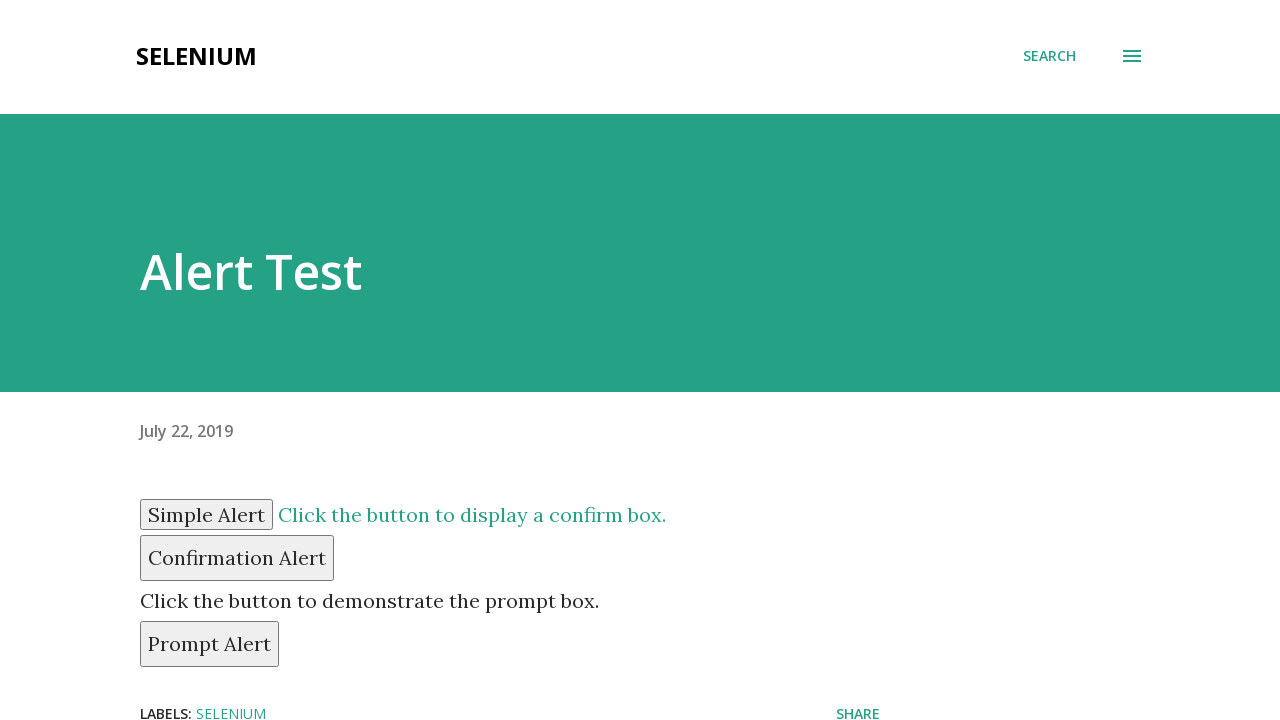

Clicked the confirmation alert button at (237, 558) on #confirm
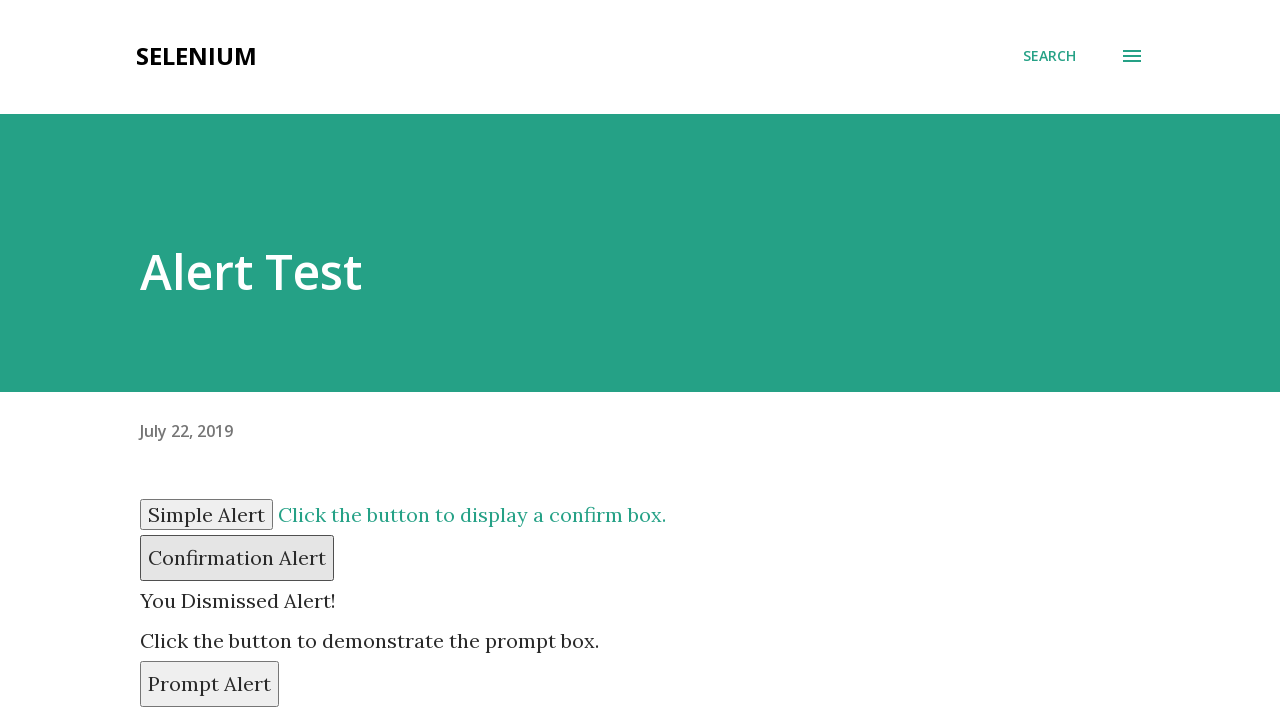

Set up dialog handler to dismiss alerts
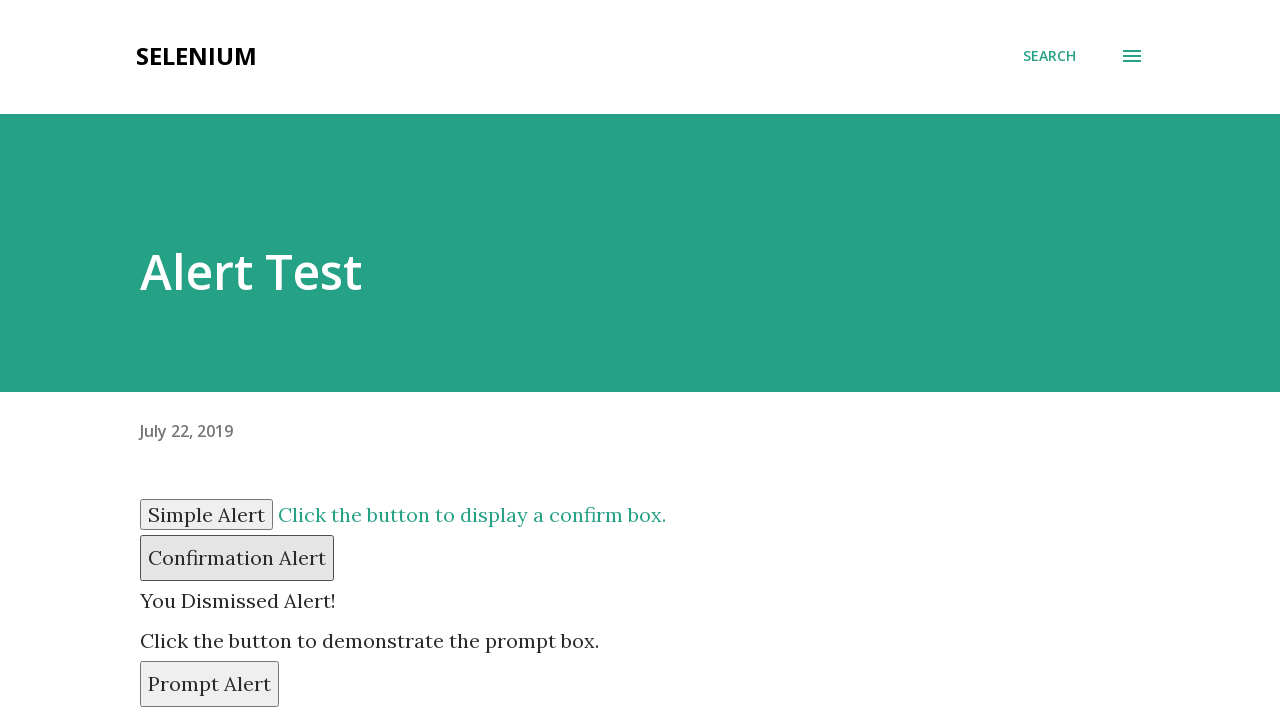

Clicked confirmation button to trigger alert at (237, 558) on #confirm
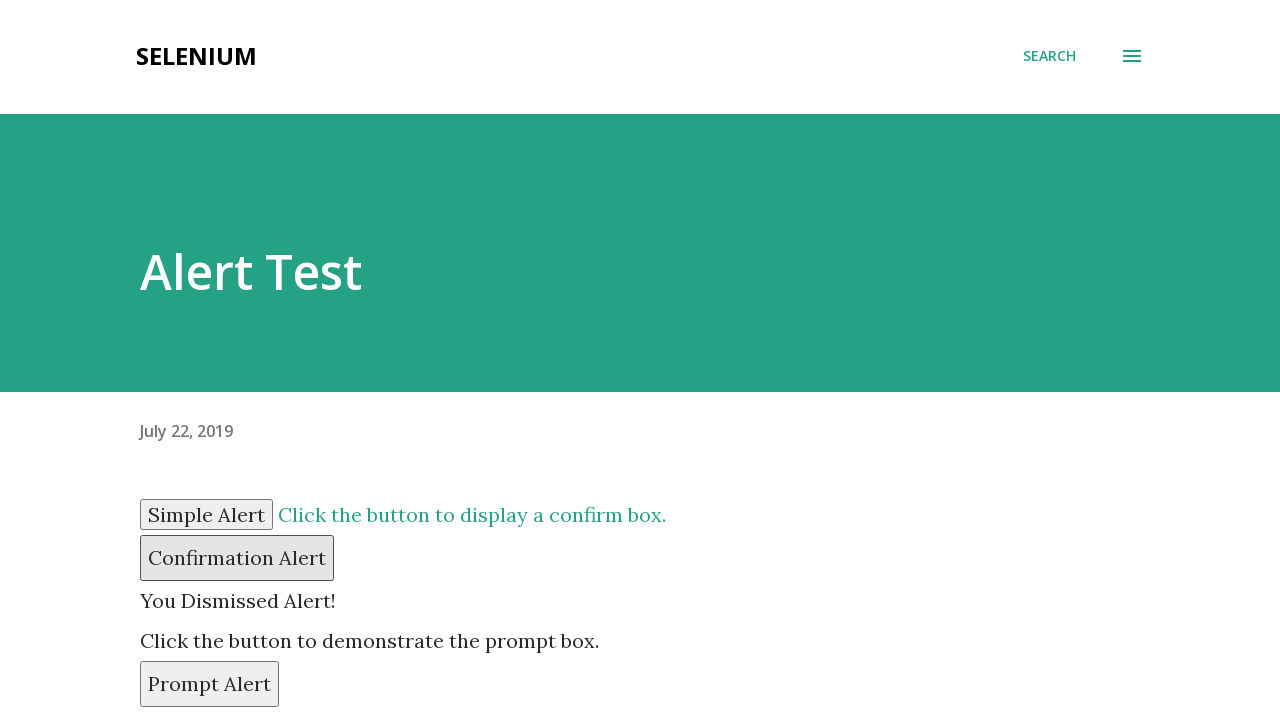

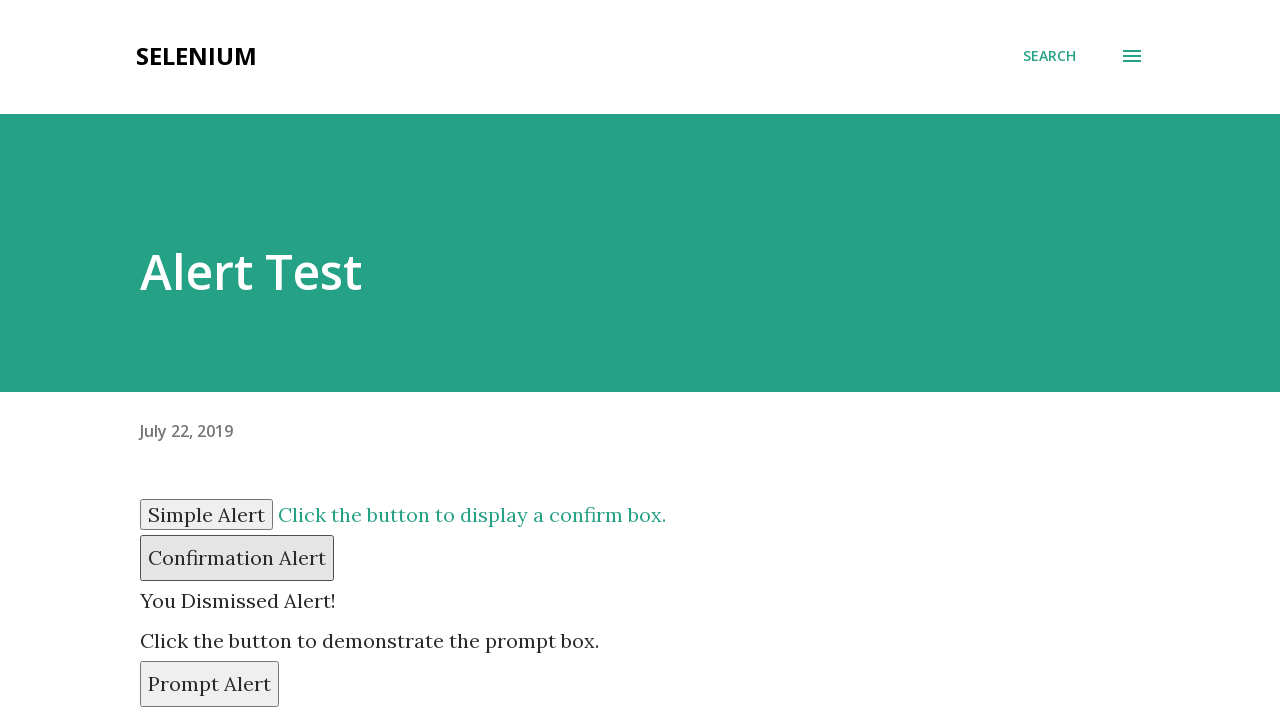